Navigates to the MTS Belarus website and maximizes the browser window to verify the page loads correctly

Starting URL: https://mts.by

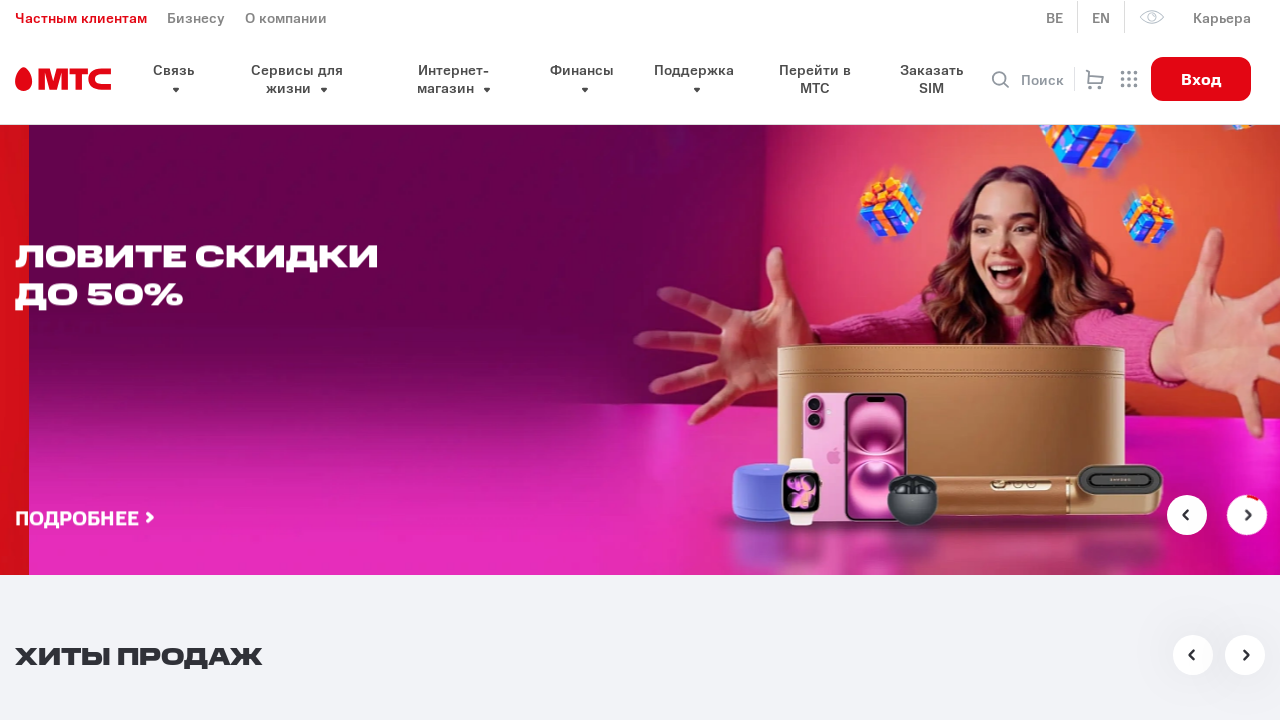

Navigated to MTS Belarus website and page content loaded
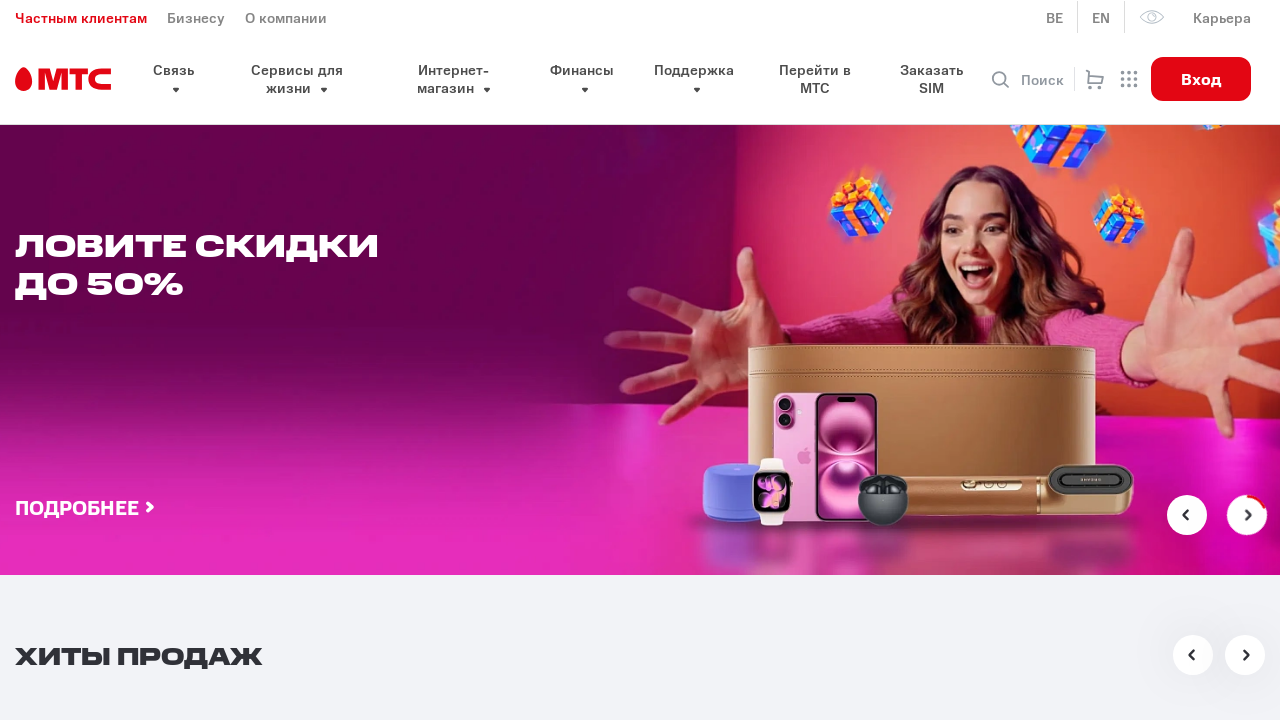

Maximized browser window to 1920x1080 resolution
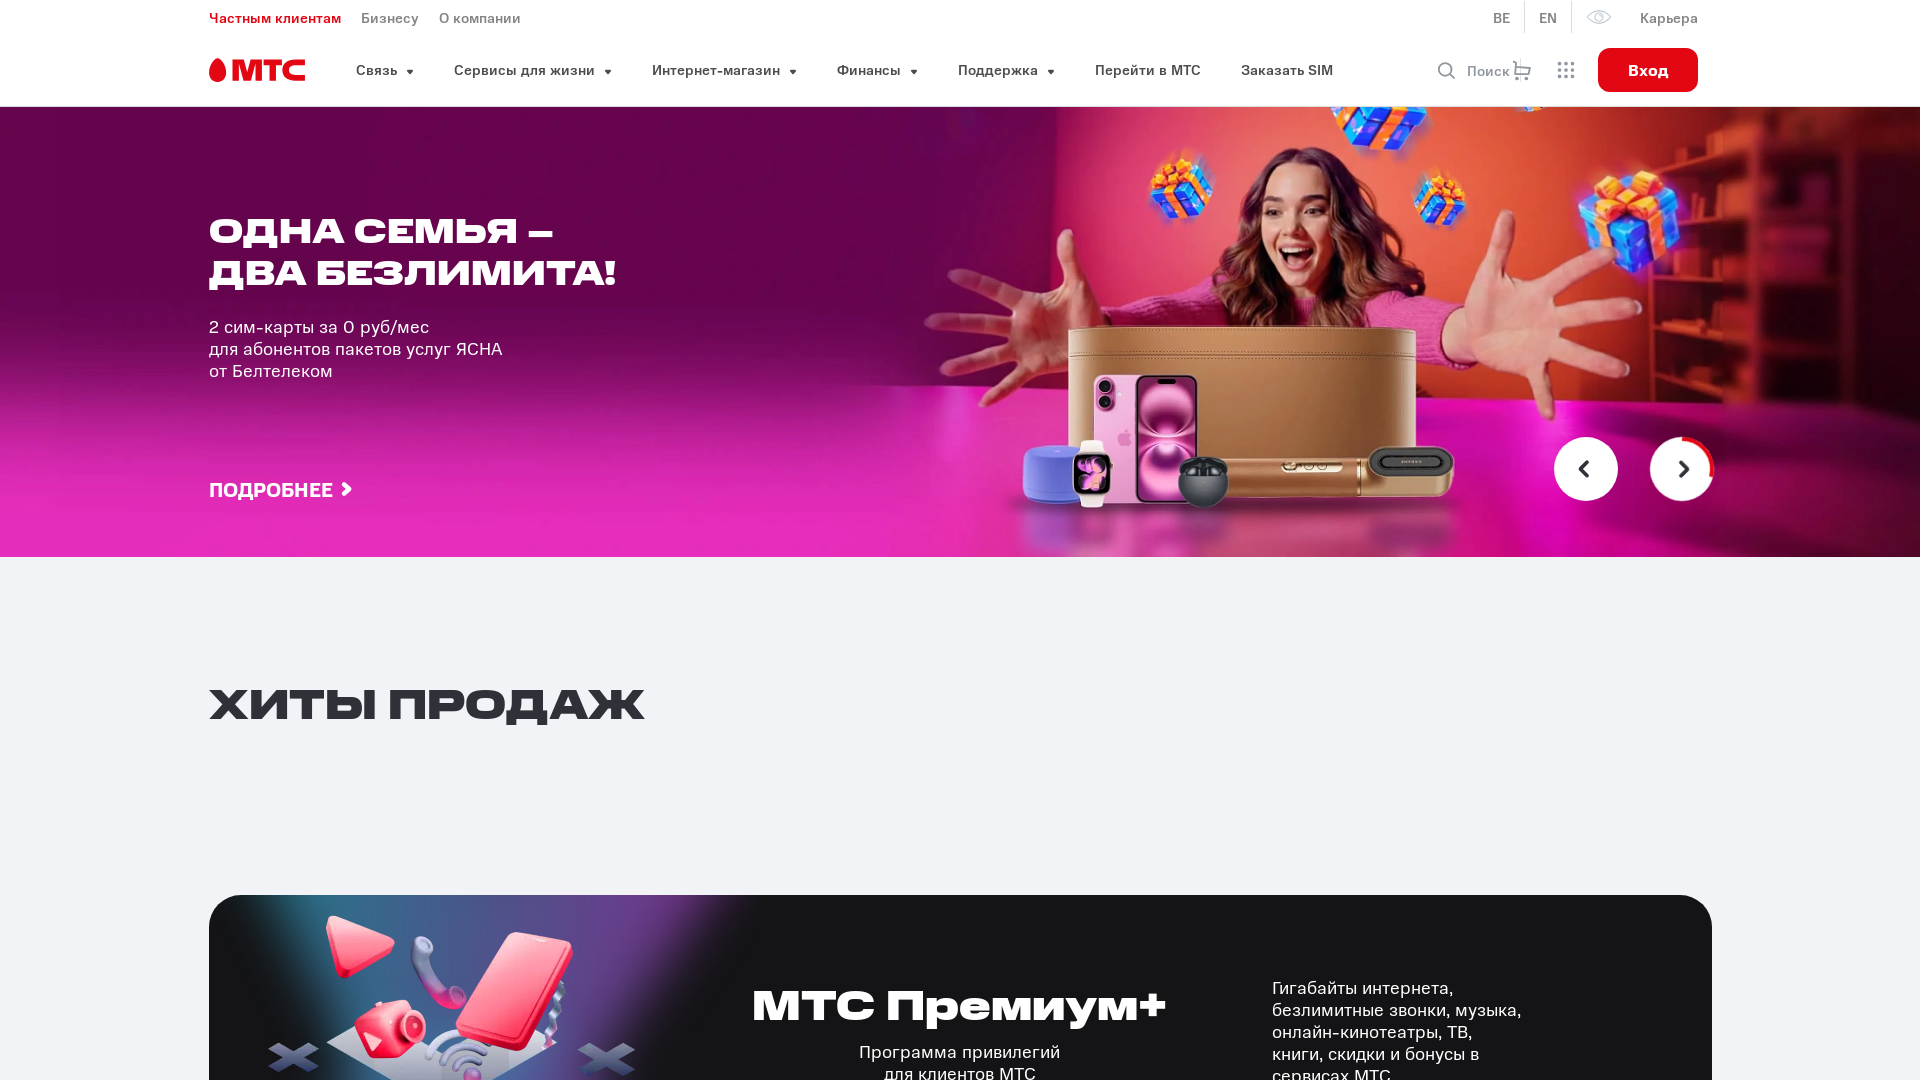

Verified page fully loaded with network idle state
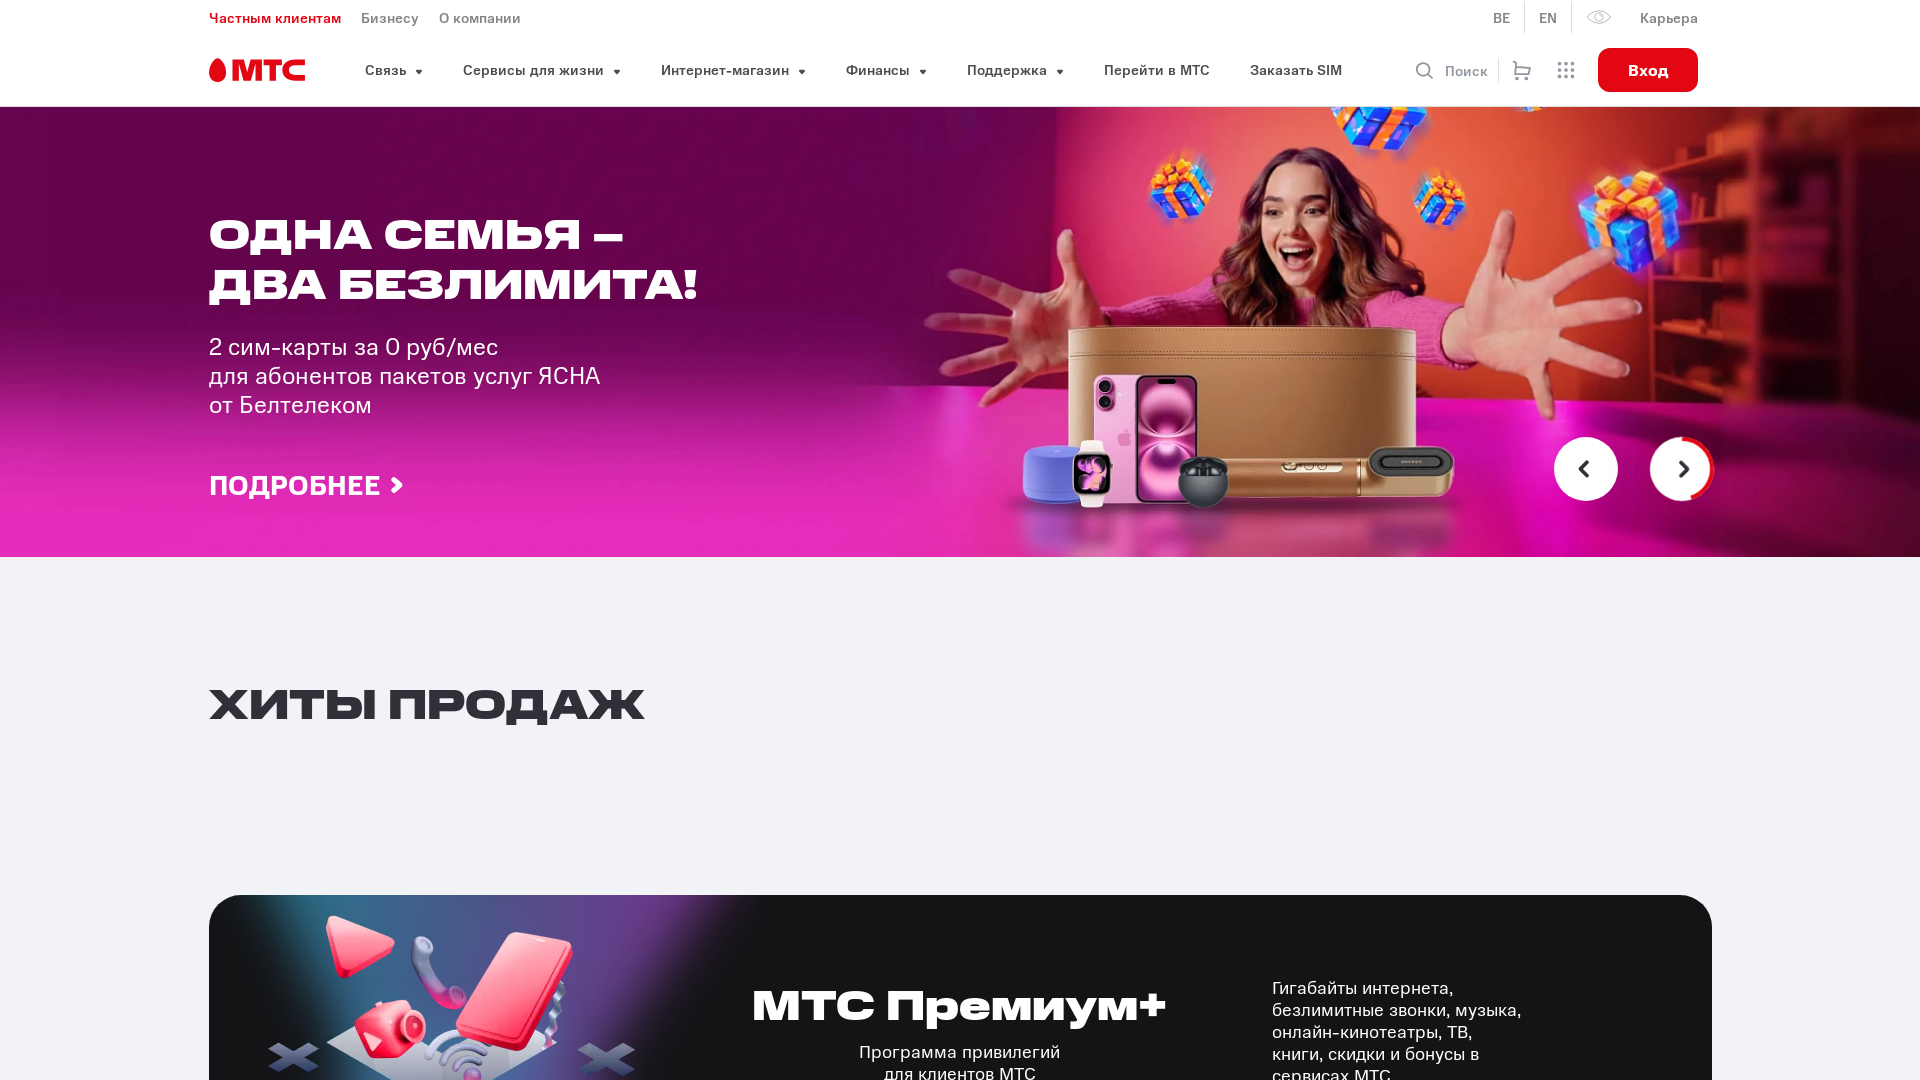

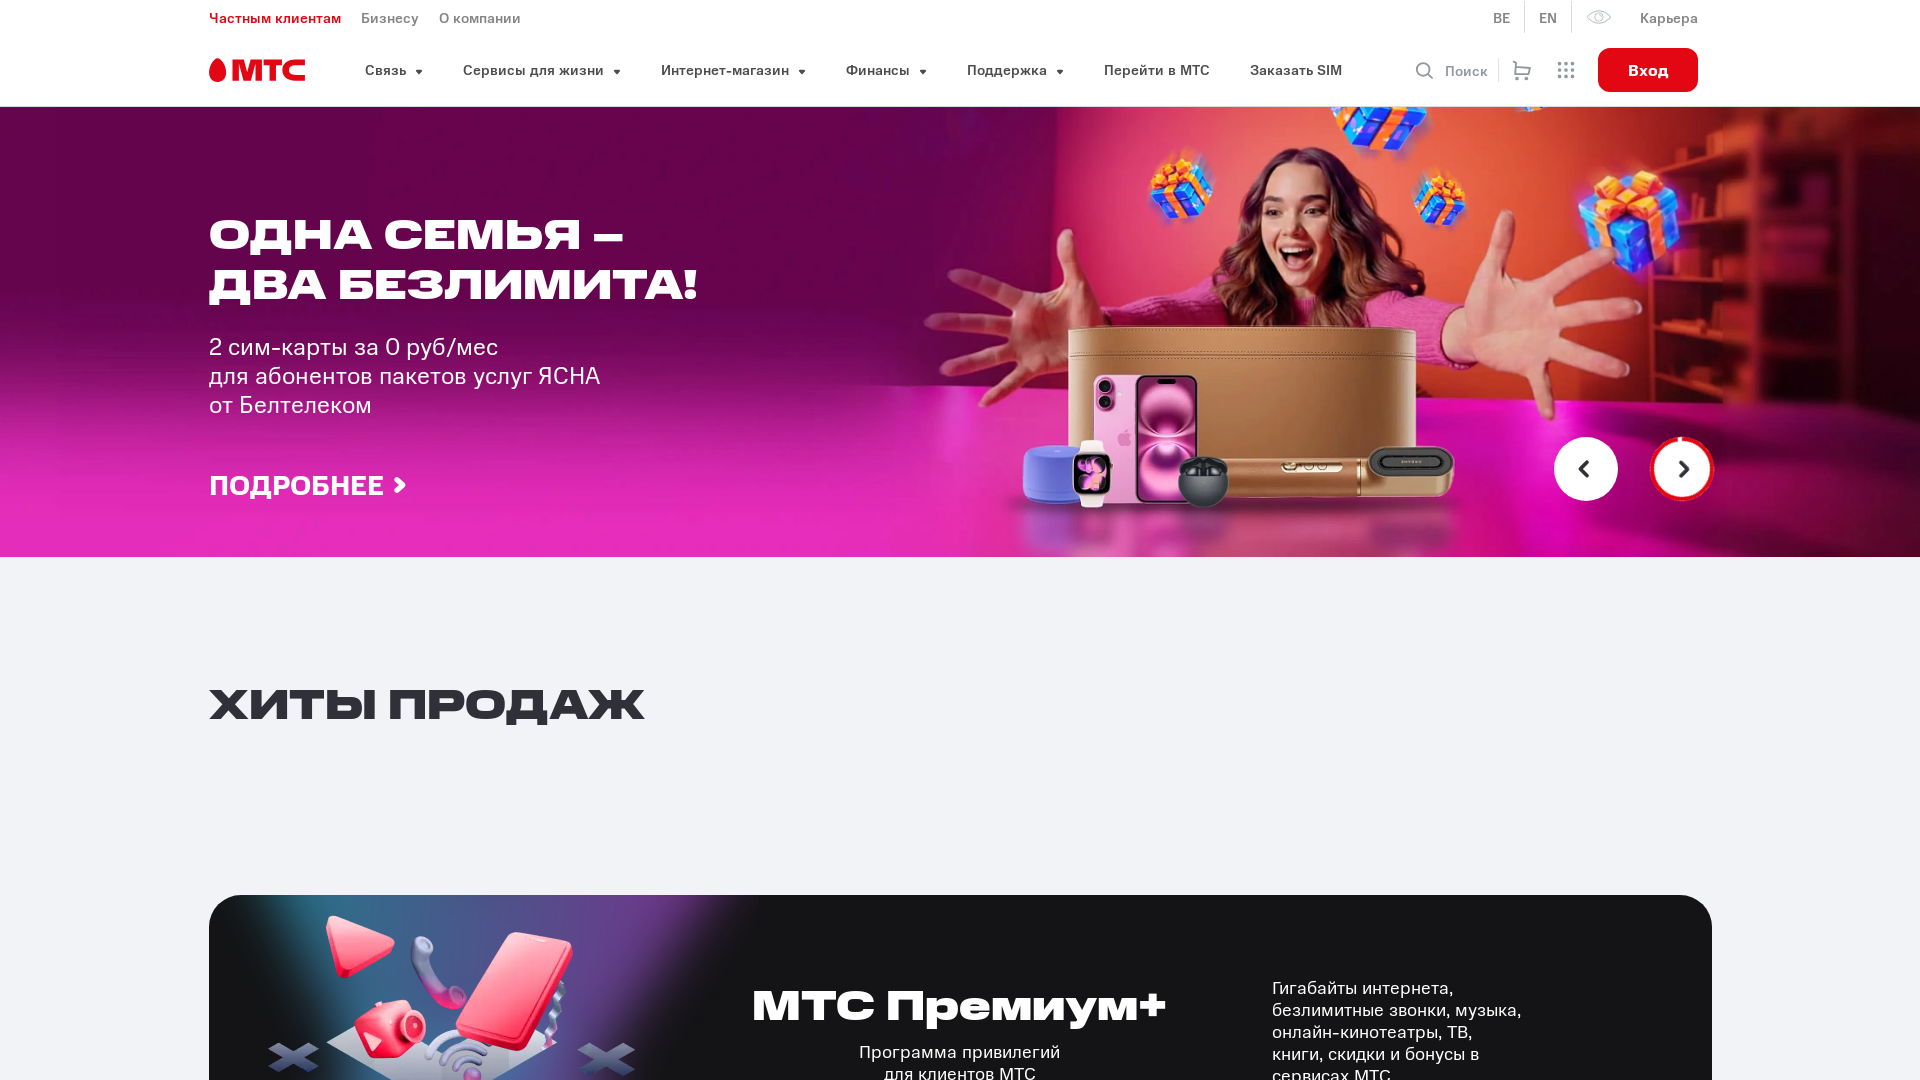